Tests dropdown selection functionality by selecting an option from a dropdown menu on a demo page

Starting URL: https://the-internet.herokuapp.com/dropdown

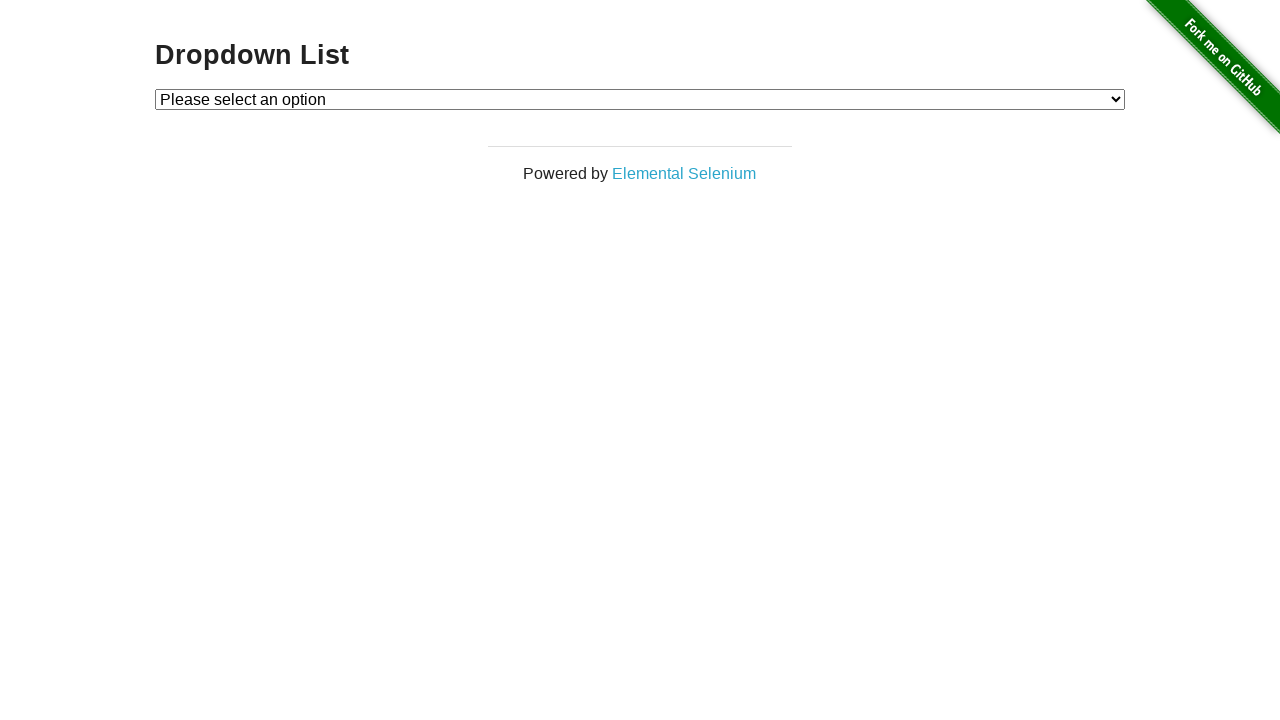

Navigated to dropdown demo page
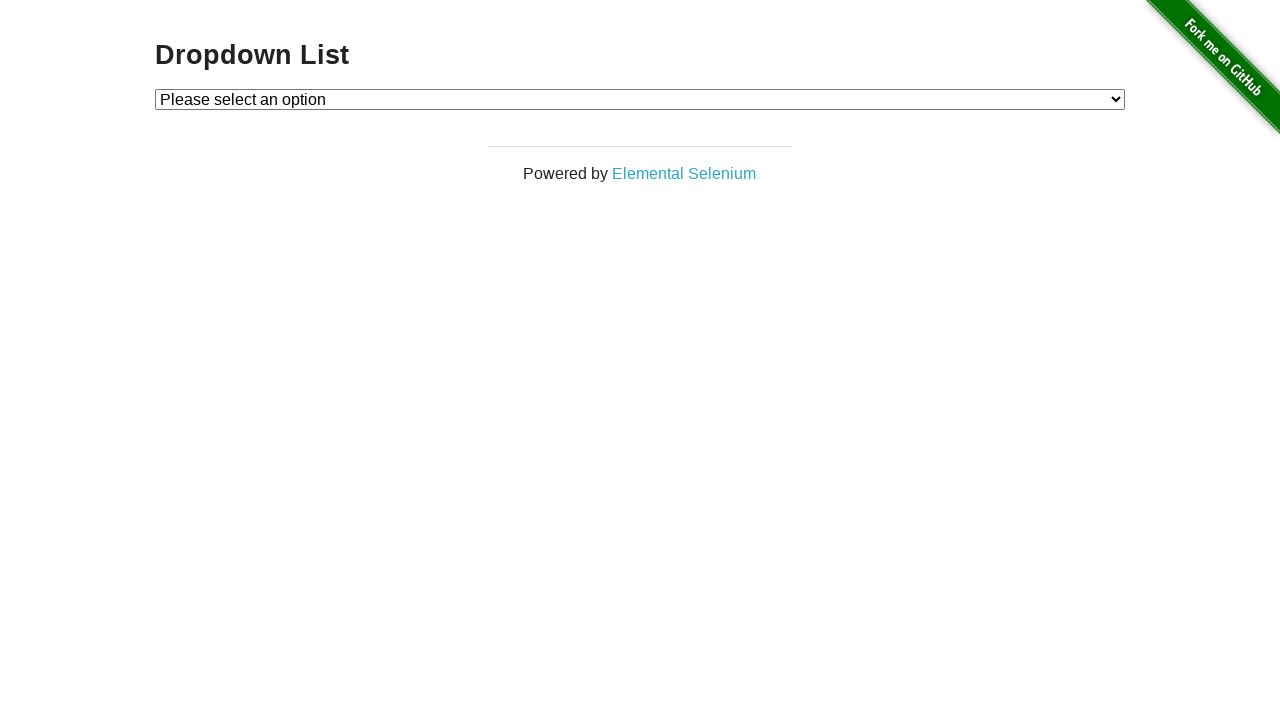

Selected option with value '1' from dropdown menu on #dropdown
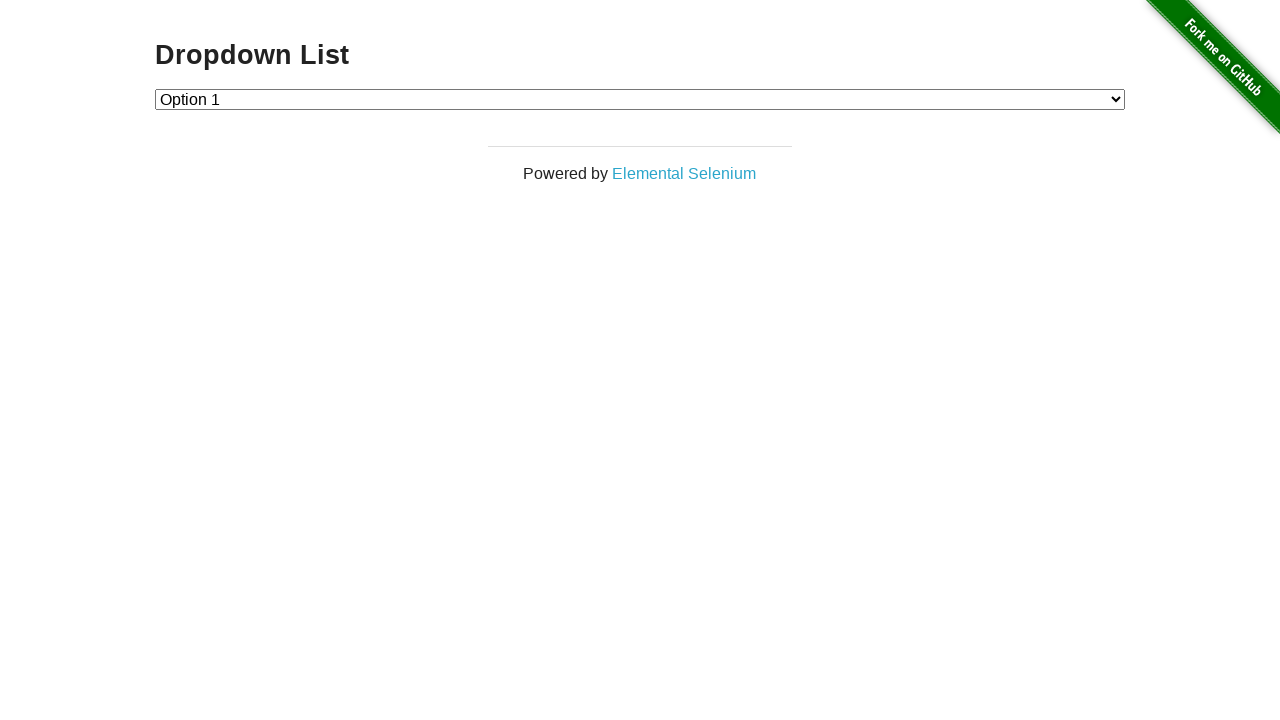

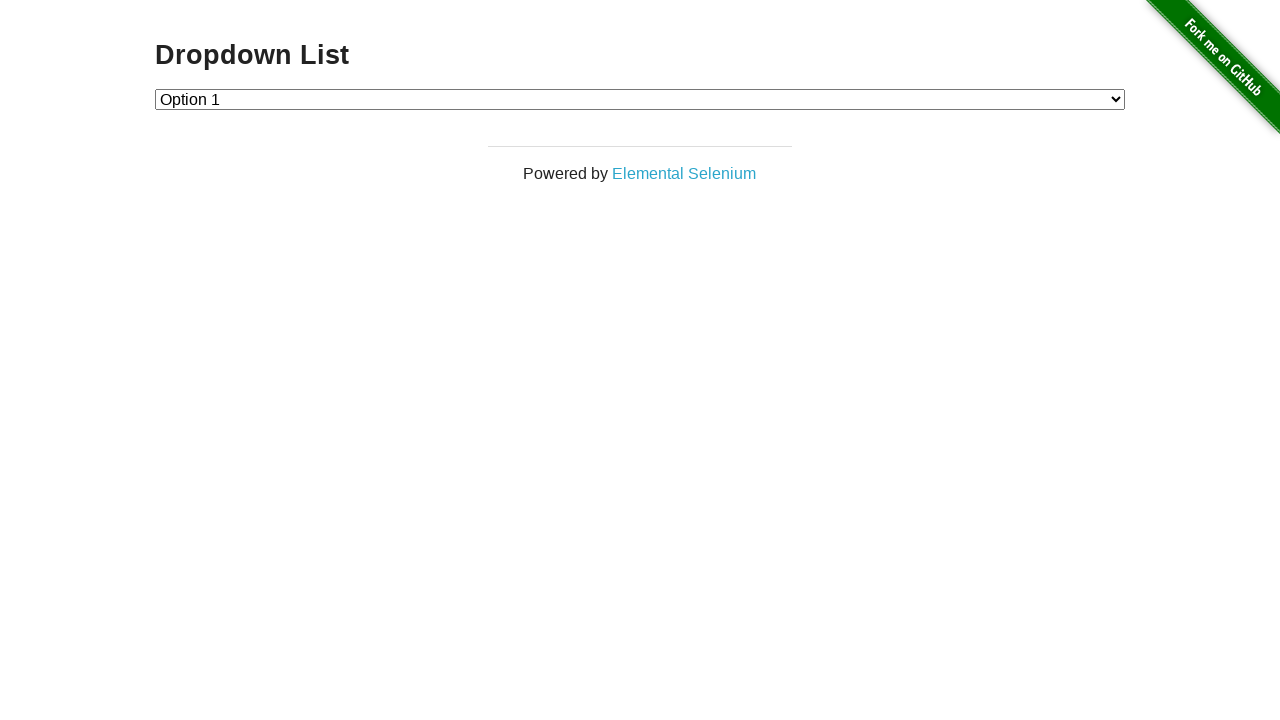